Tests user registration flow on ParaBank by navigating to the admin page to clean data, then filling out the registration form with fake user data and verifying successful account creation.

Starting URL: https://parabank.parasoft.com/parabank/admin.htm

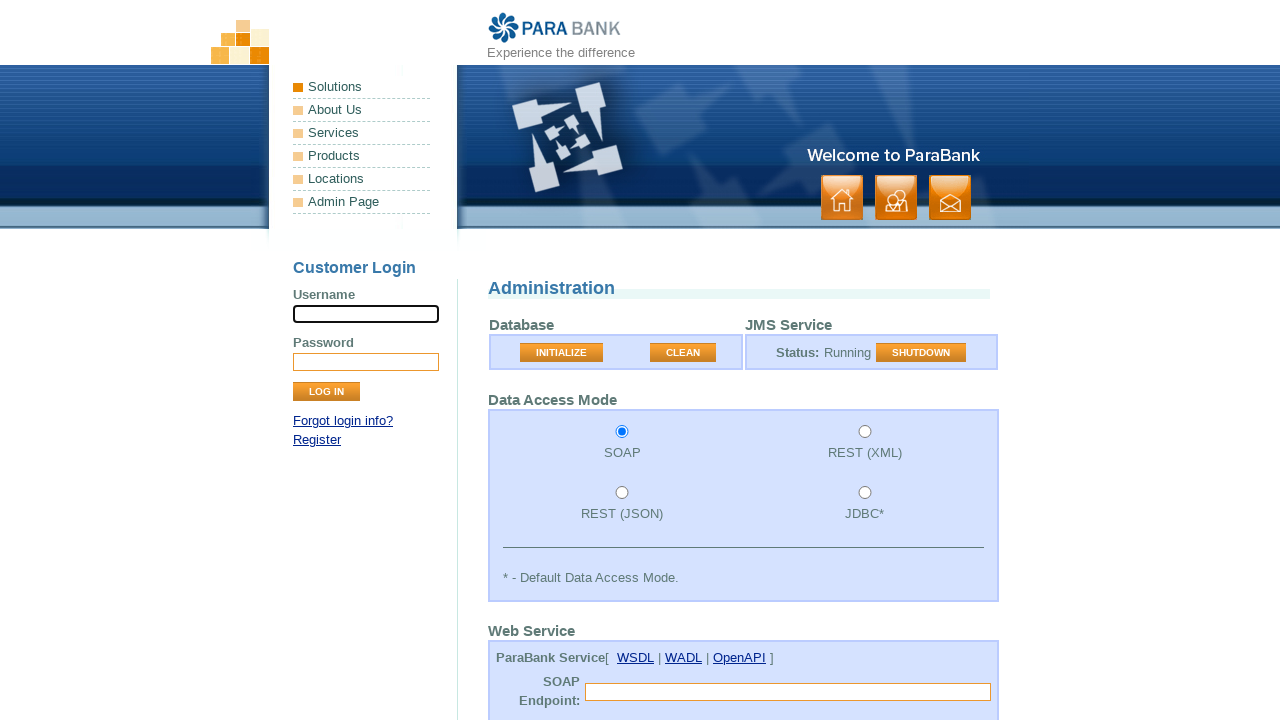

Clicked Clean button on admin page to reset test data at (683, 353) on button:has-text('Clean')
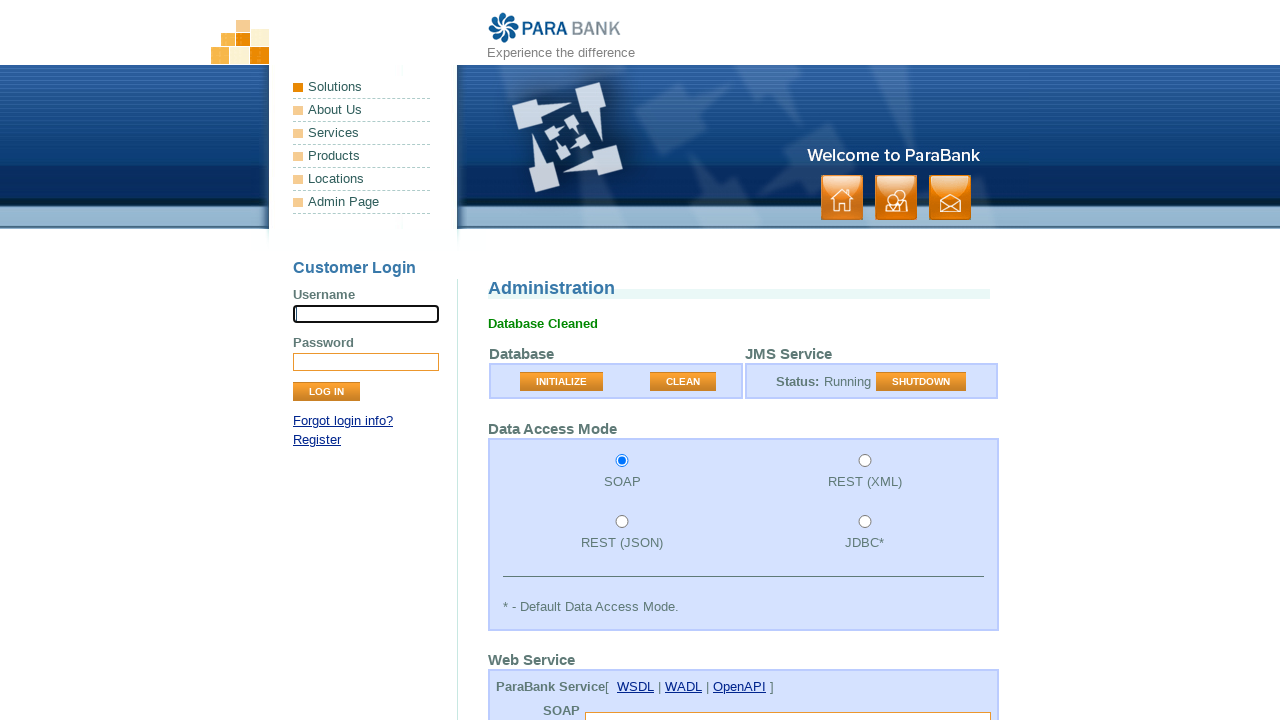

Navigated to ParaBank homepage
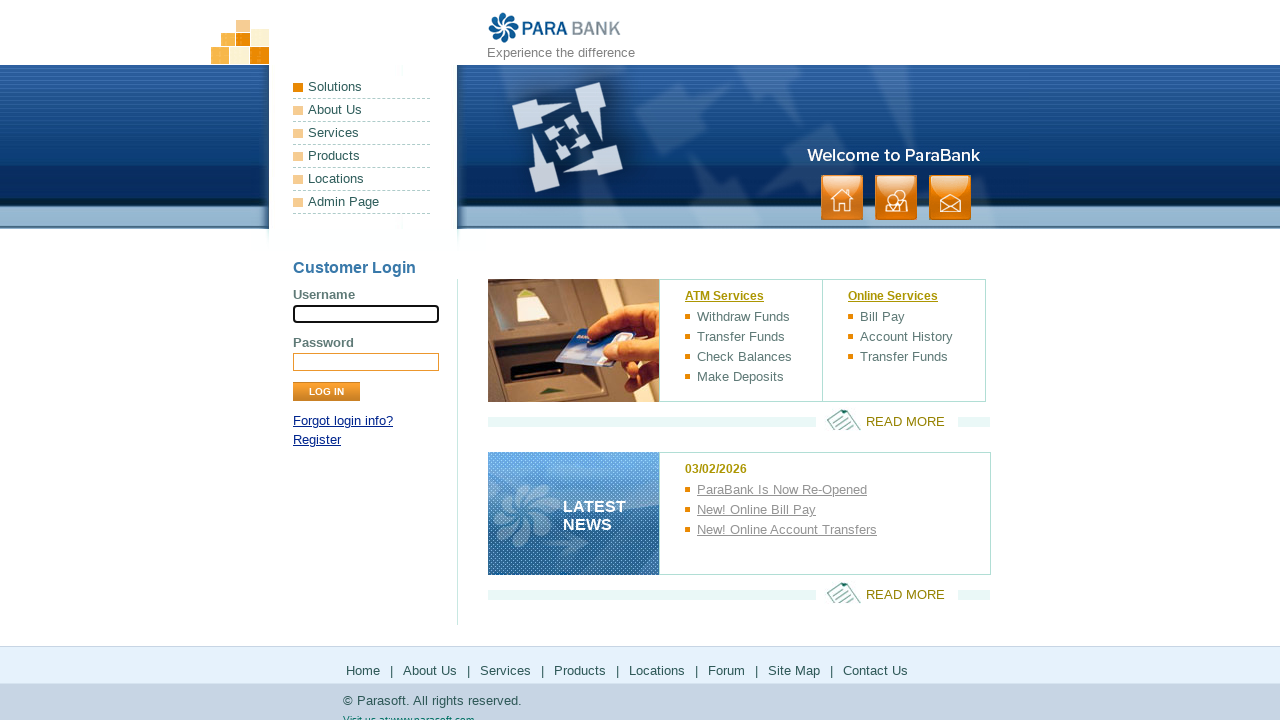

Navigated to registration page
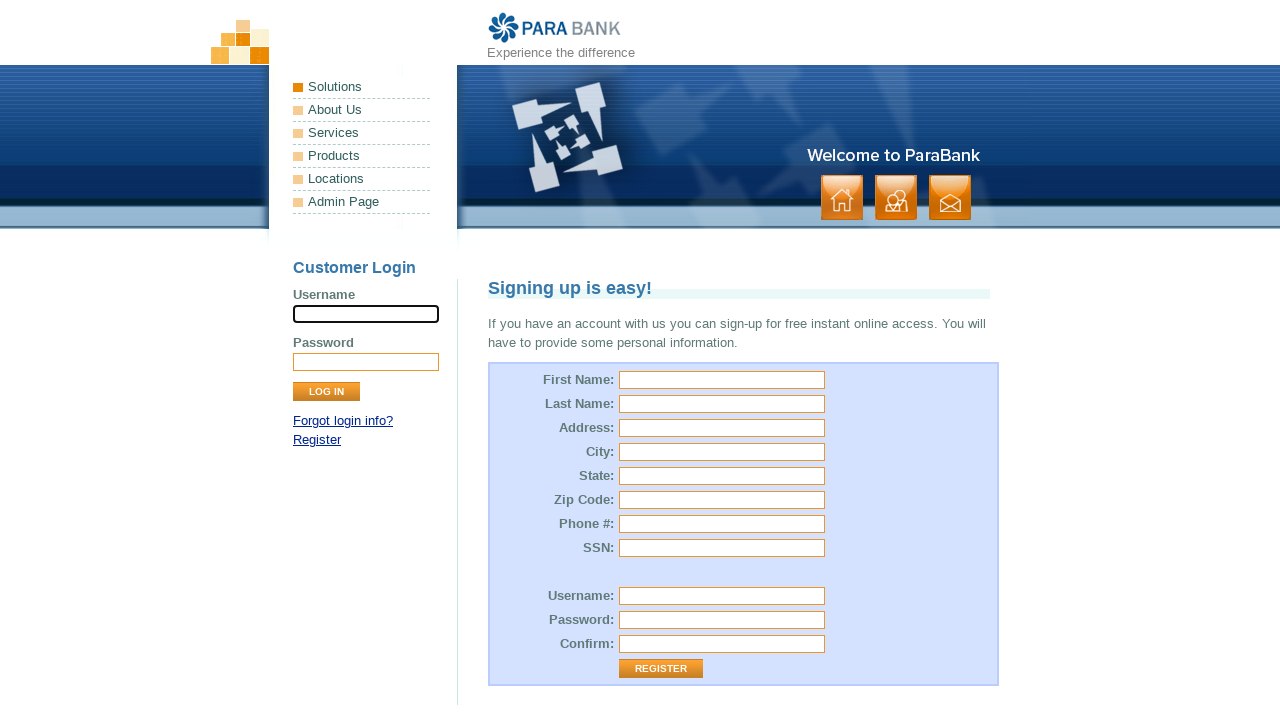

Filled first name field with 'Michael' on [name="customer.firstName"]
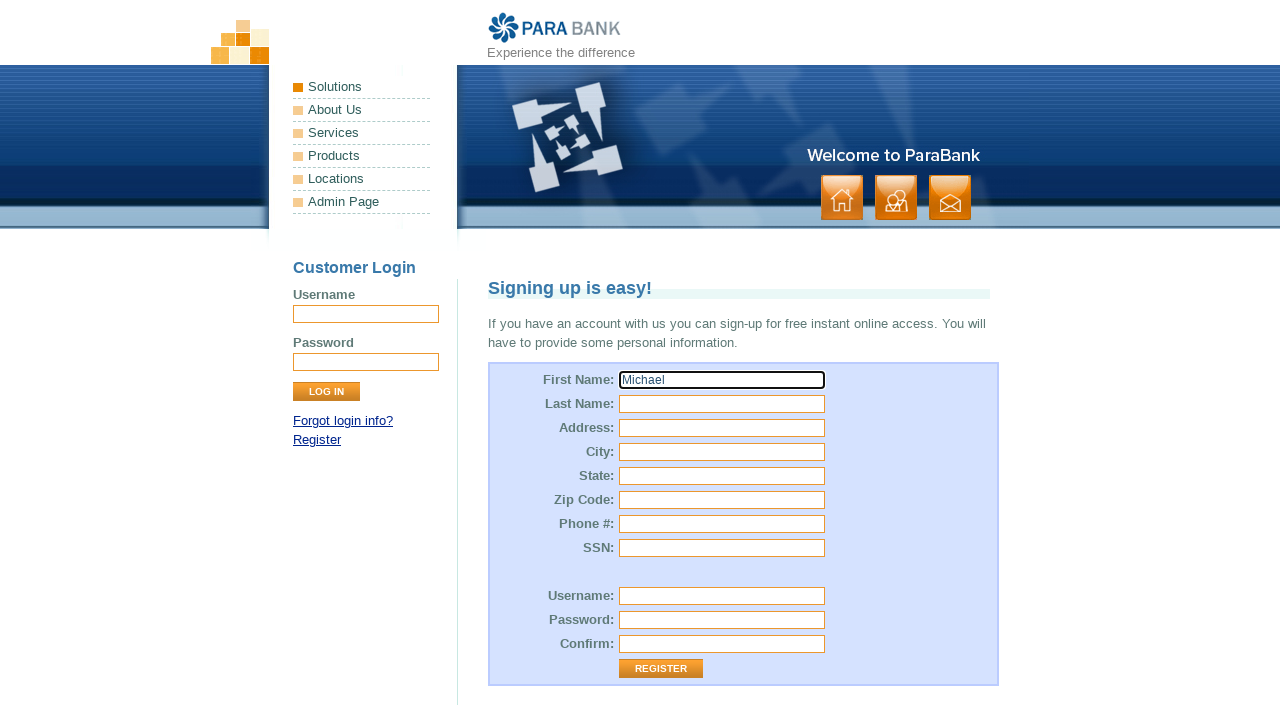

Filled last name field with 'Thompson' on [name="customer.lastName"]
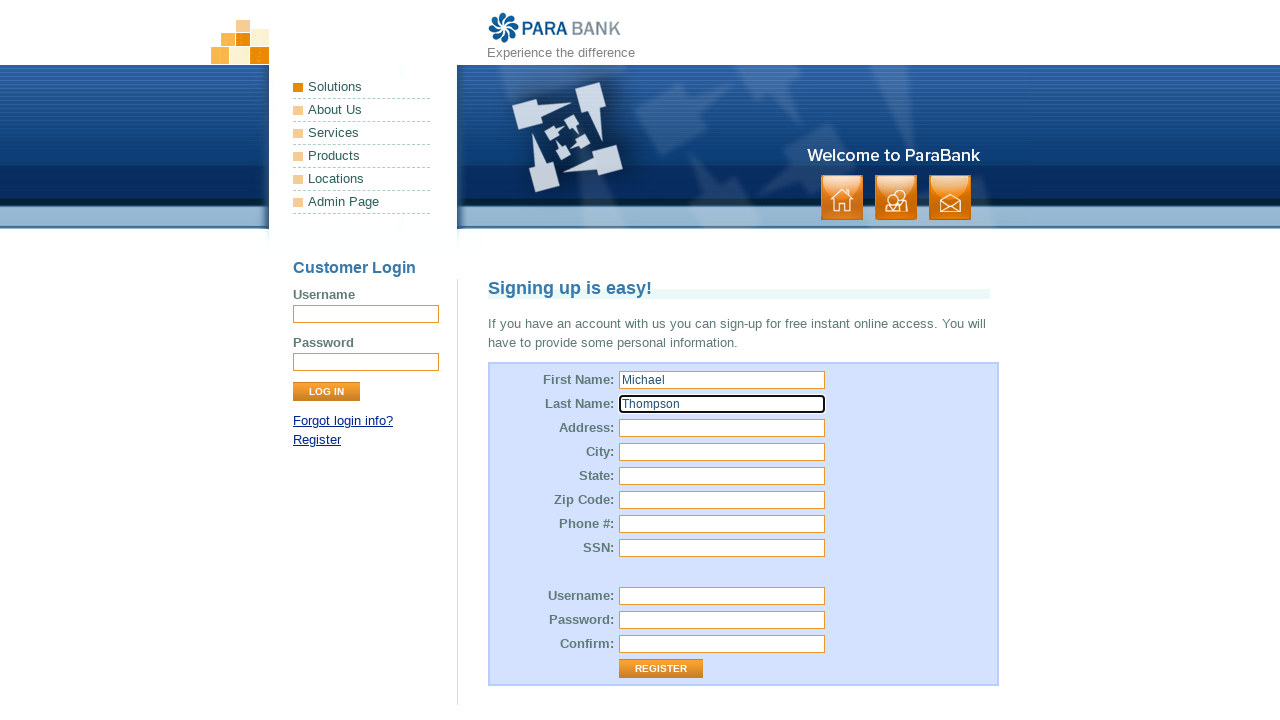

Filled street address field with '742 Evergreen Terrace' on [name="customer.address.street"]
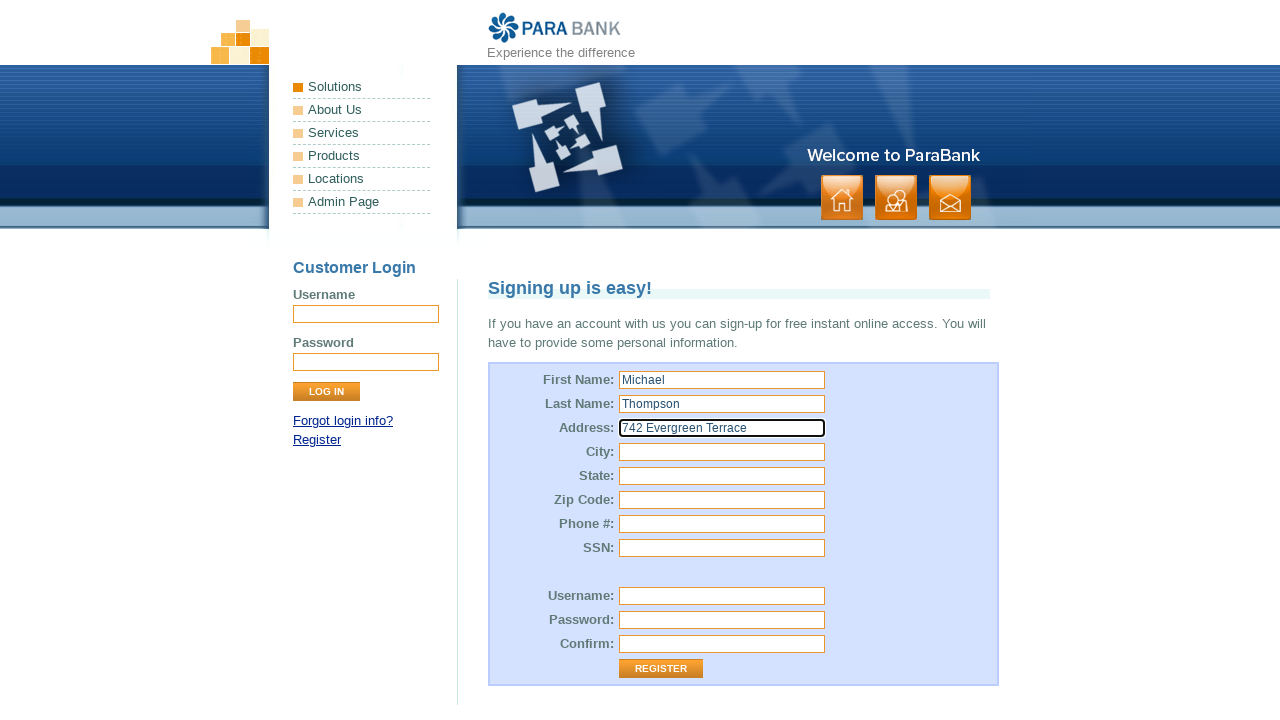

Filled city field with 'Springfield' on [name="customer.address.city"]
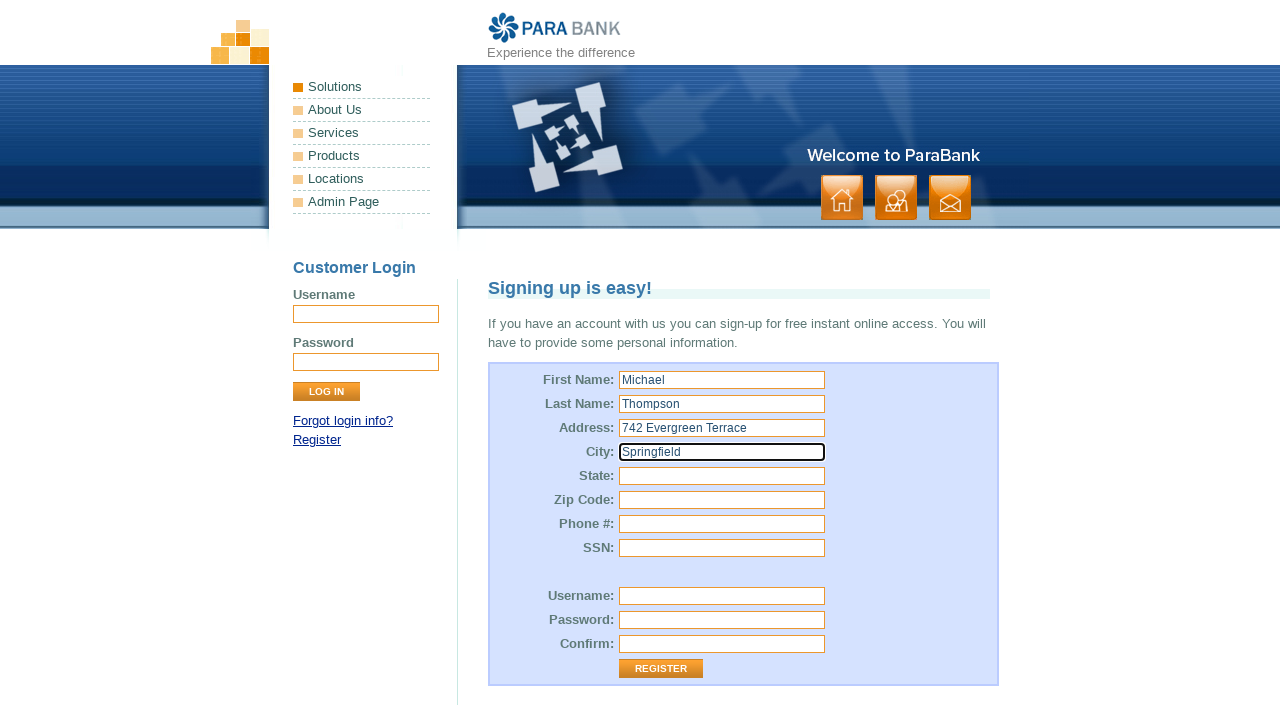

Filled state field with 'Illinois' on [name="customer.address.state"]
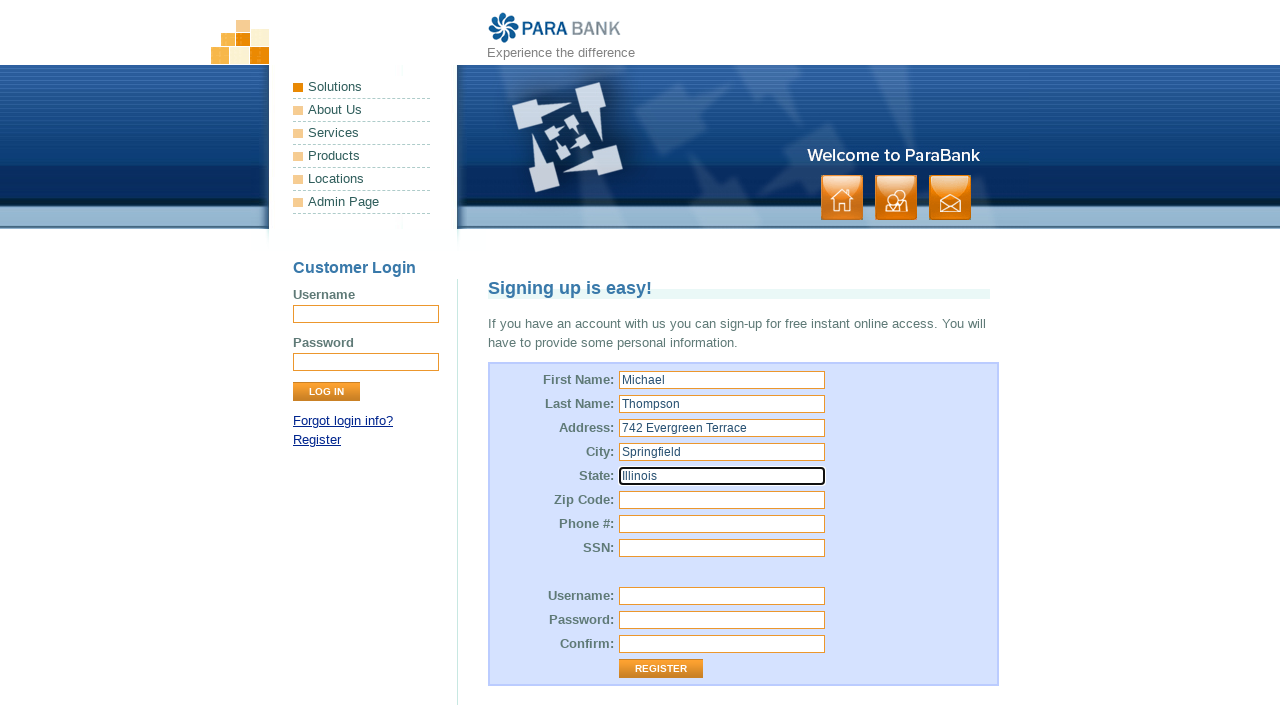

Filled zip code field with '62704' on [name="customer.address.zipCode"]
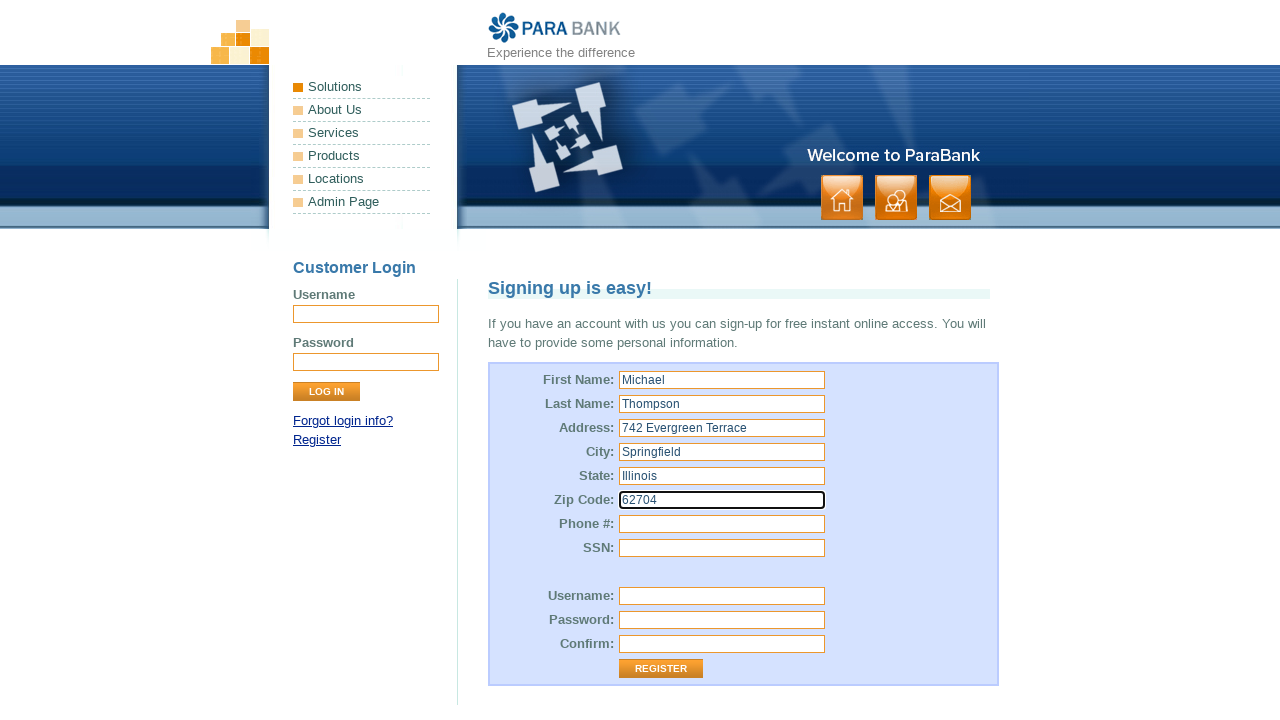

Filled phone number field with '555-123-4567' on [name="customer.phoneNumber"]
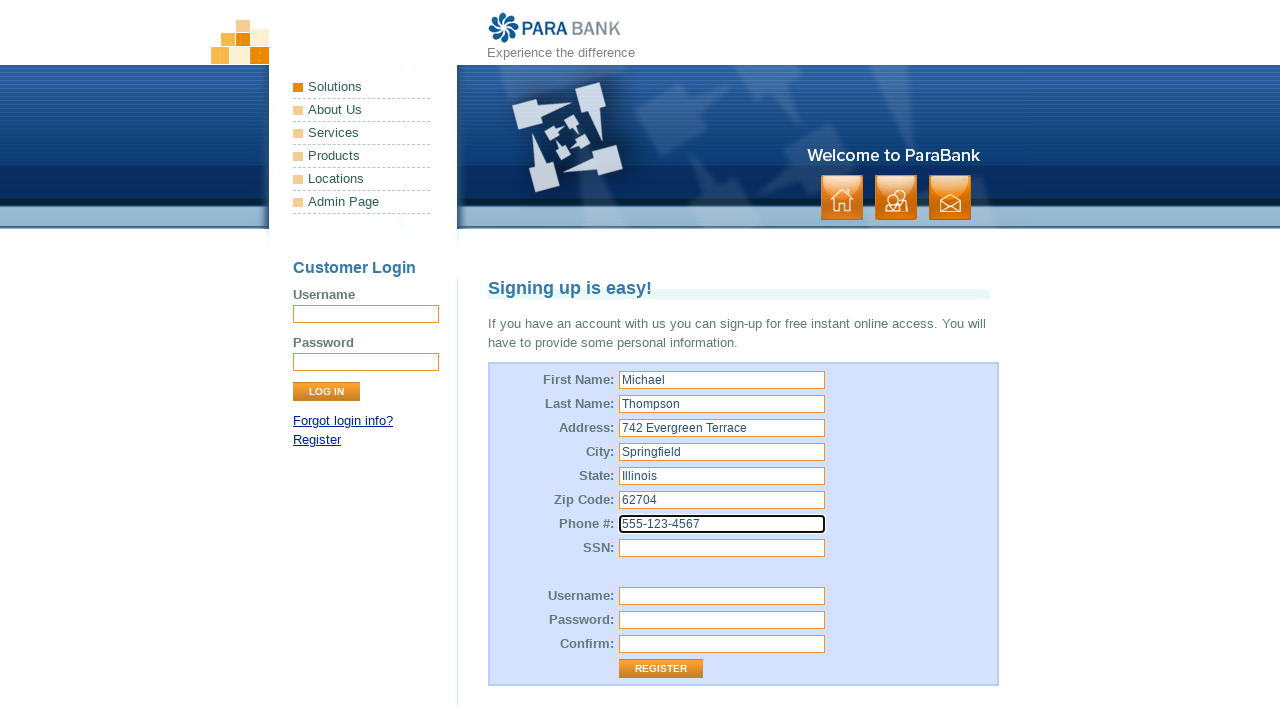

Filled SSN field with '123-45-6789' on [name="customer.ssn"]
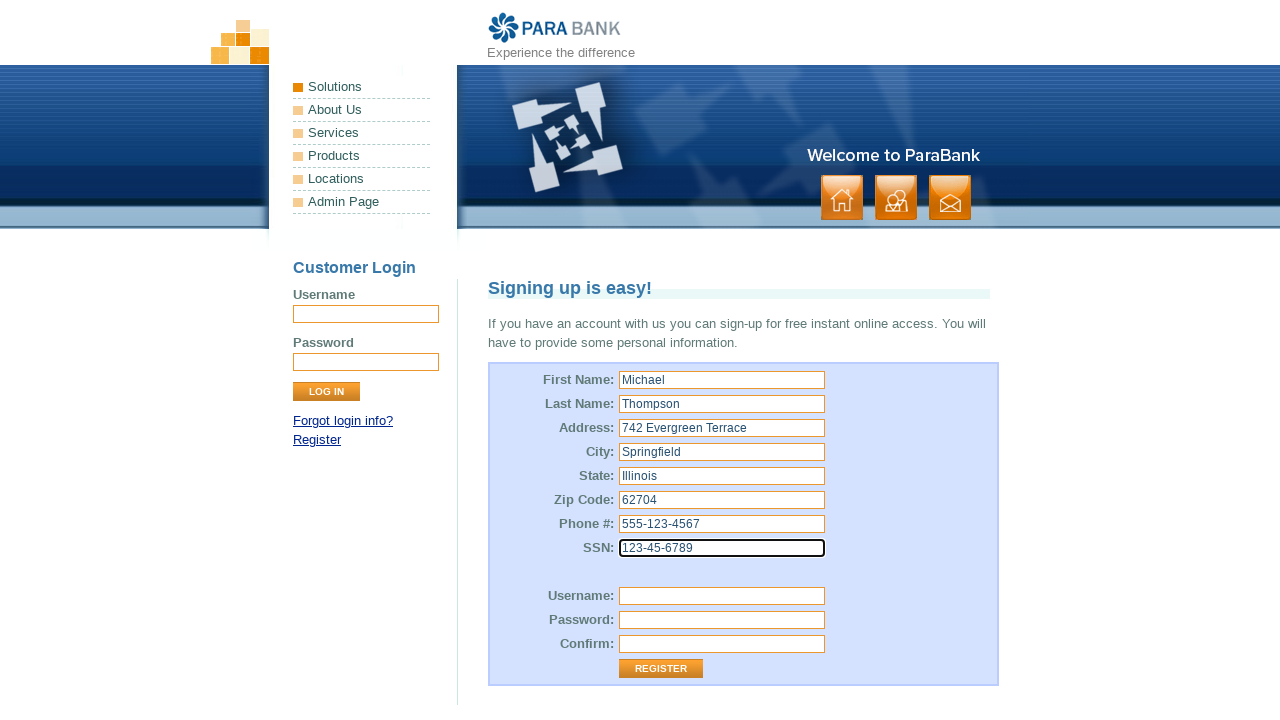

Filled username field with 'mthompson2024' on [name="customer.username"]
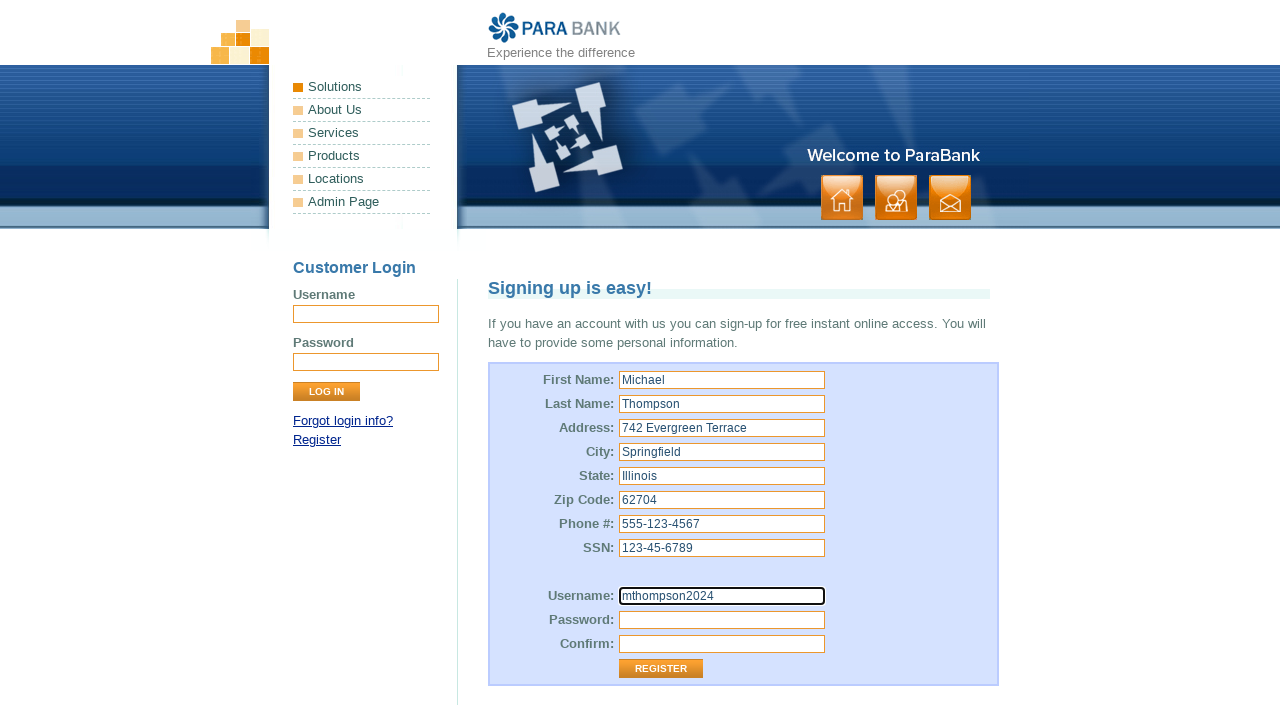

Filled password field with 'SecurePass123!' on [name="customer.password"]
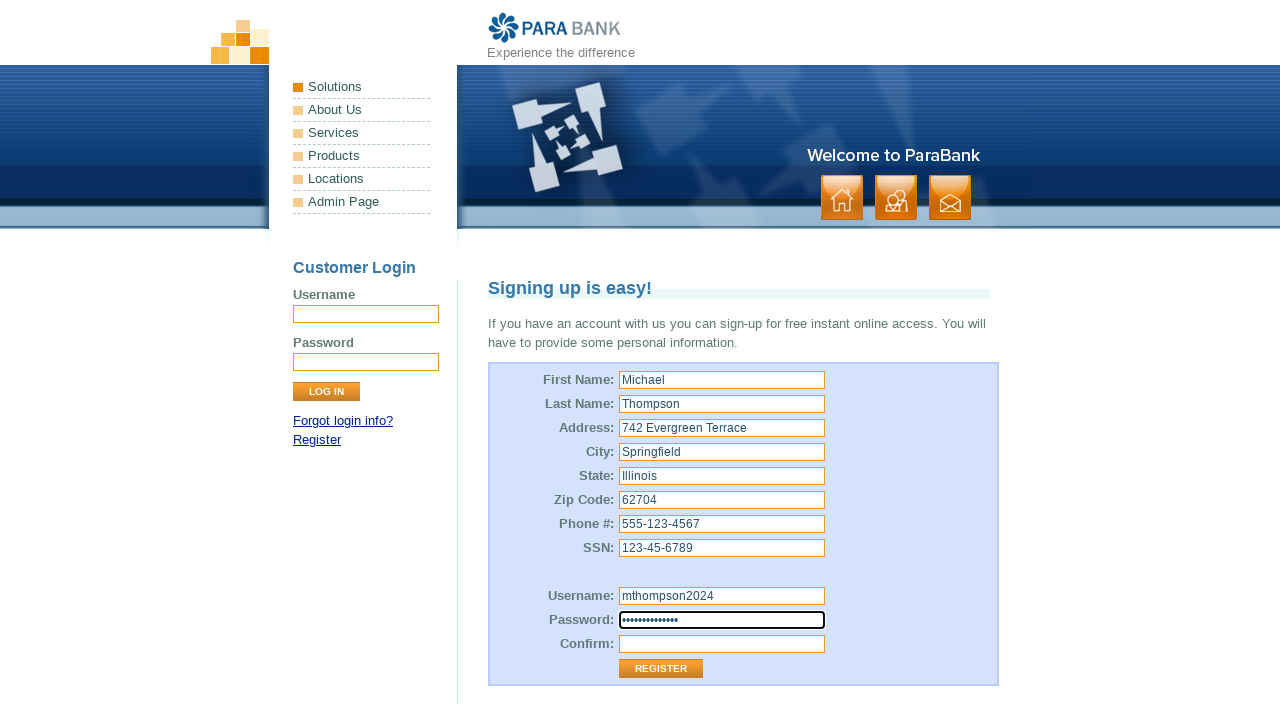

Filled password confirmation field with 'SecurePass123!' on [name="repeatedPassword"]
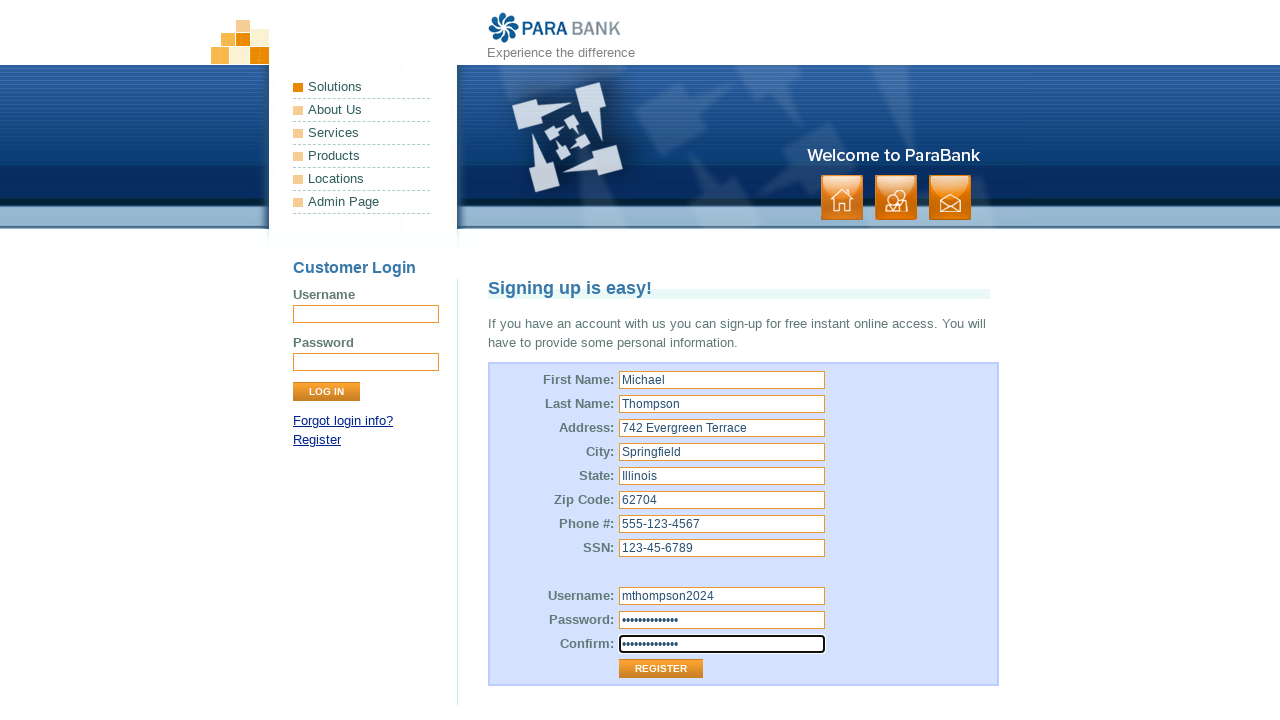

Clicked Register button to submit registration form at (661, 669) on input[value='Register']
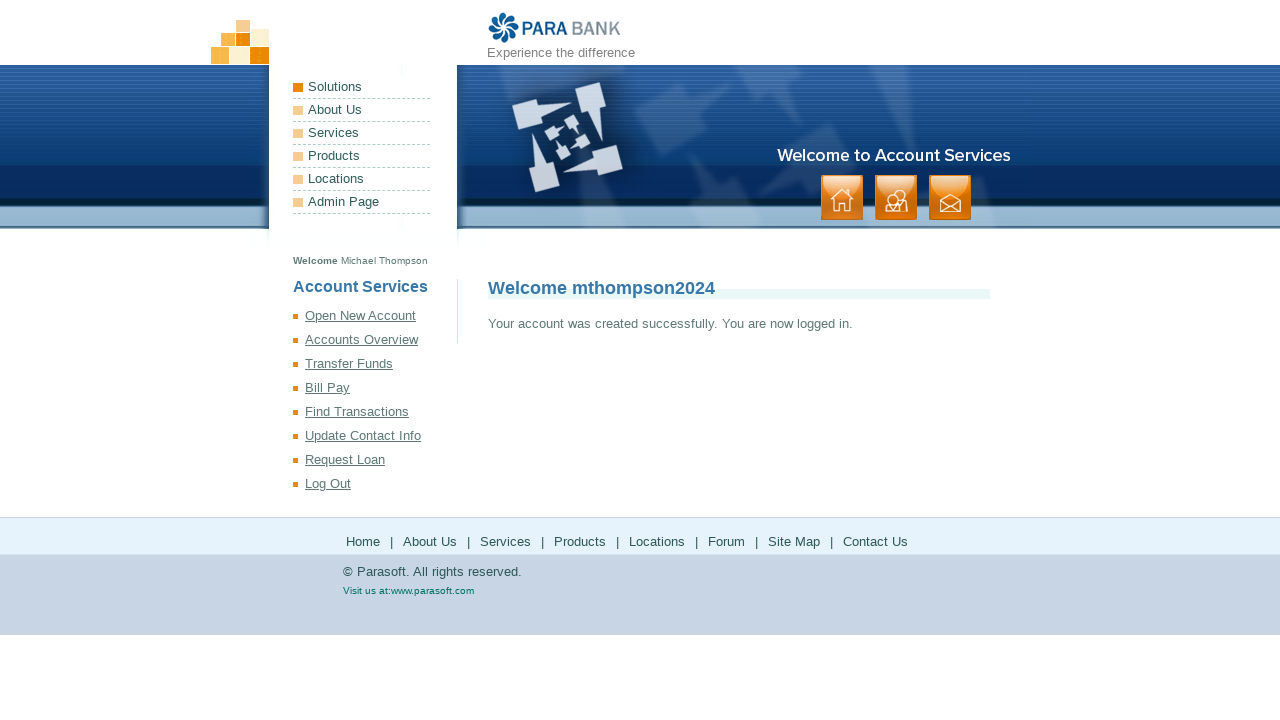

Registration completed and success message displayed
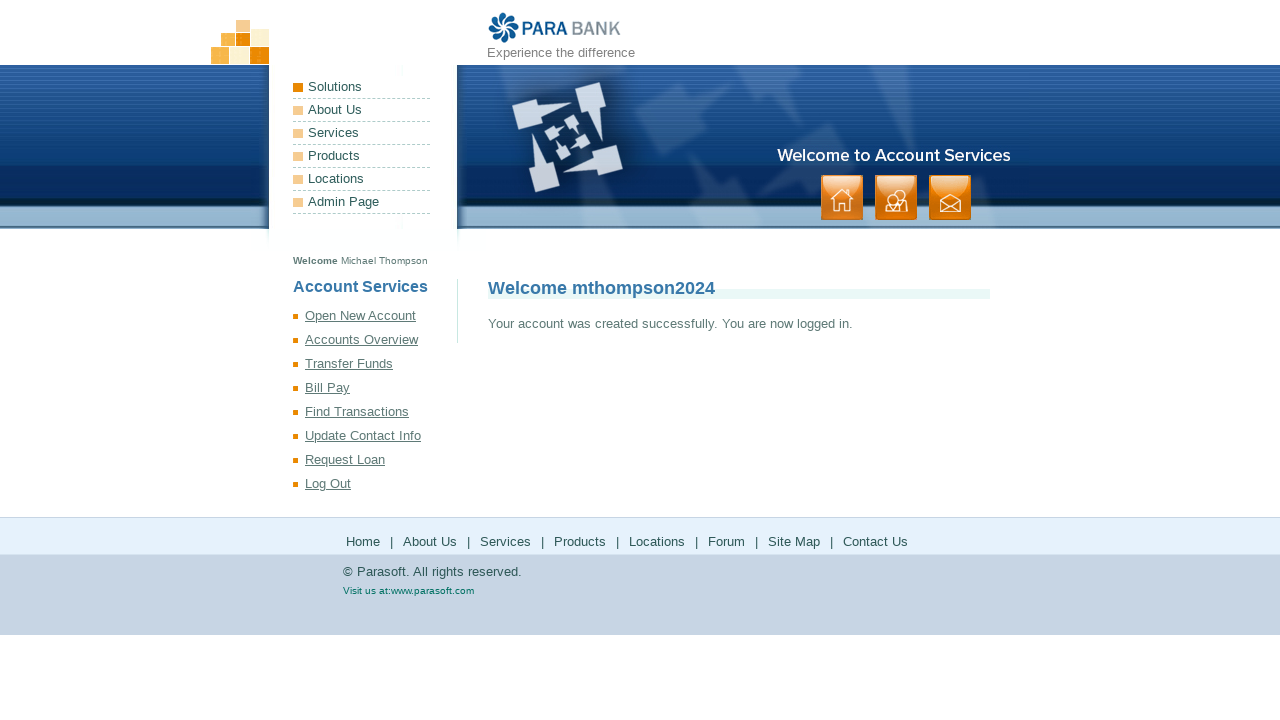

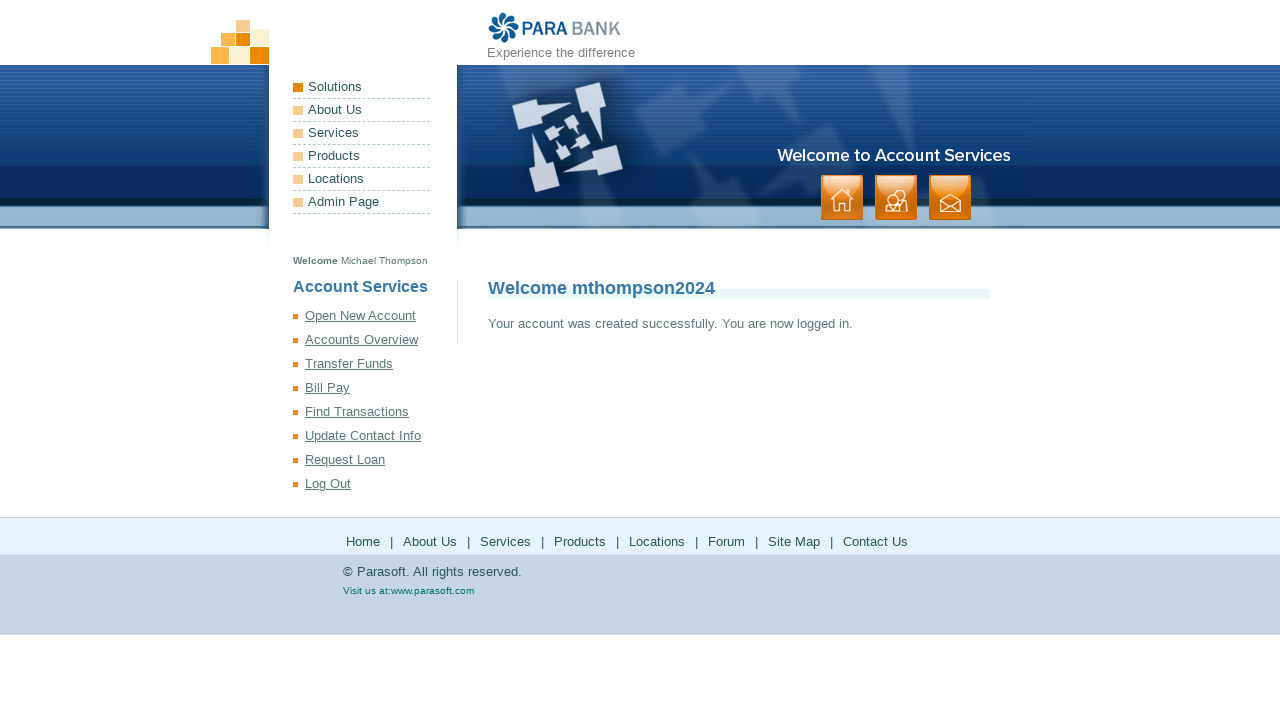